Tests JavaScript alert handling on a demo page by triggering alerts, dismissing them, entering text in prompt dialogs, and accepting them

Starting URL: https://www.leafground.com/alert.xhtml

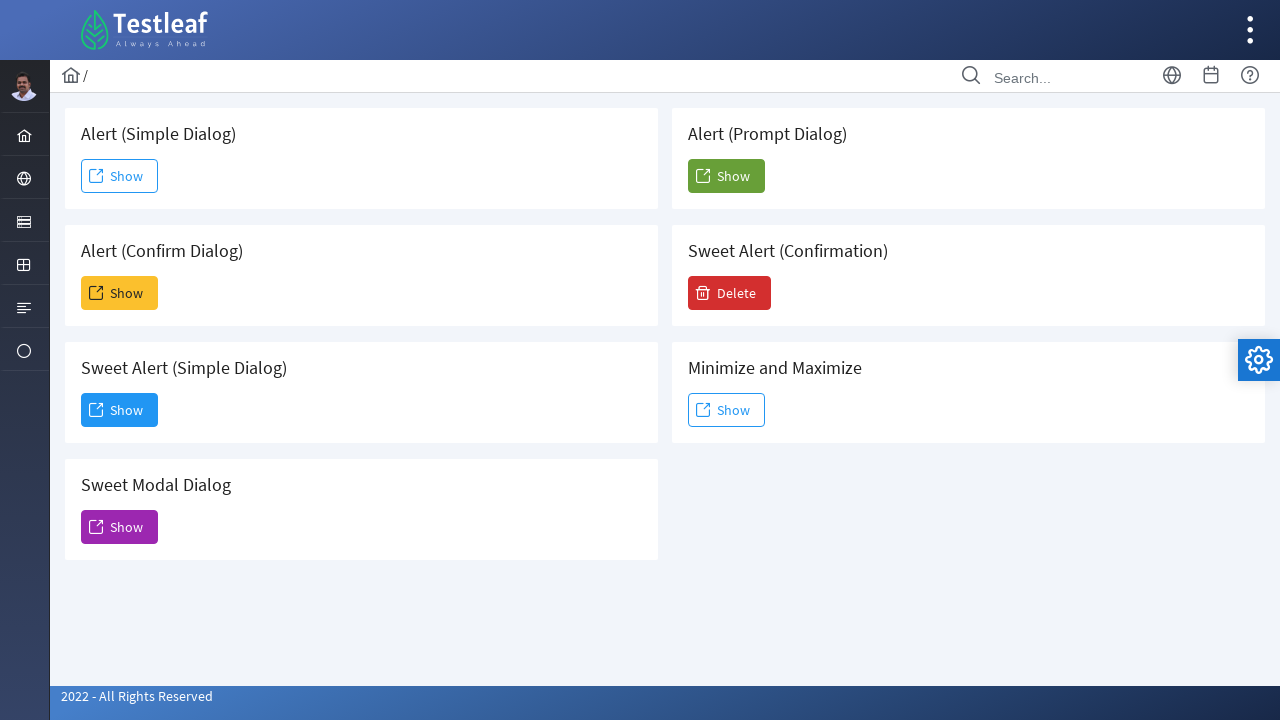

Clicked button to trigger first alert at (120, 293) on (//button[@role='button'])[2]
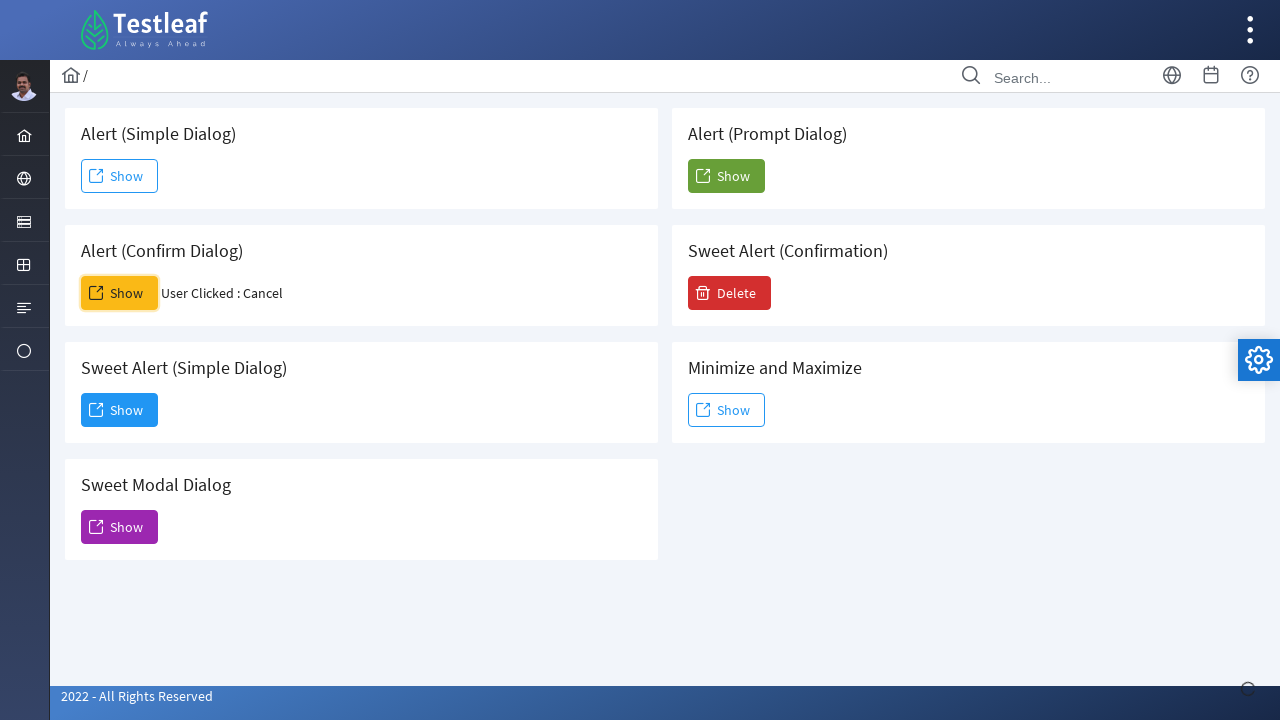

Set up dialog handler to dismiss alert
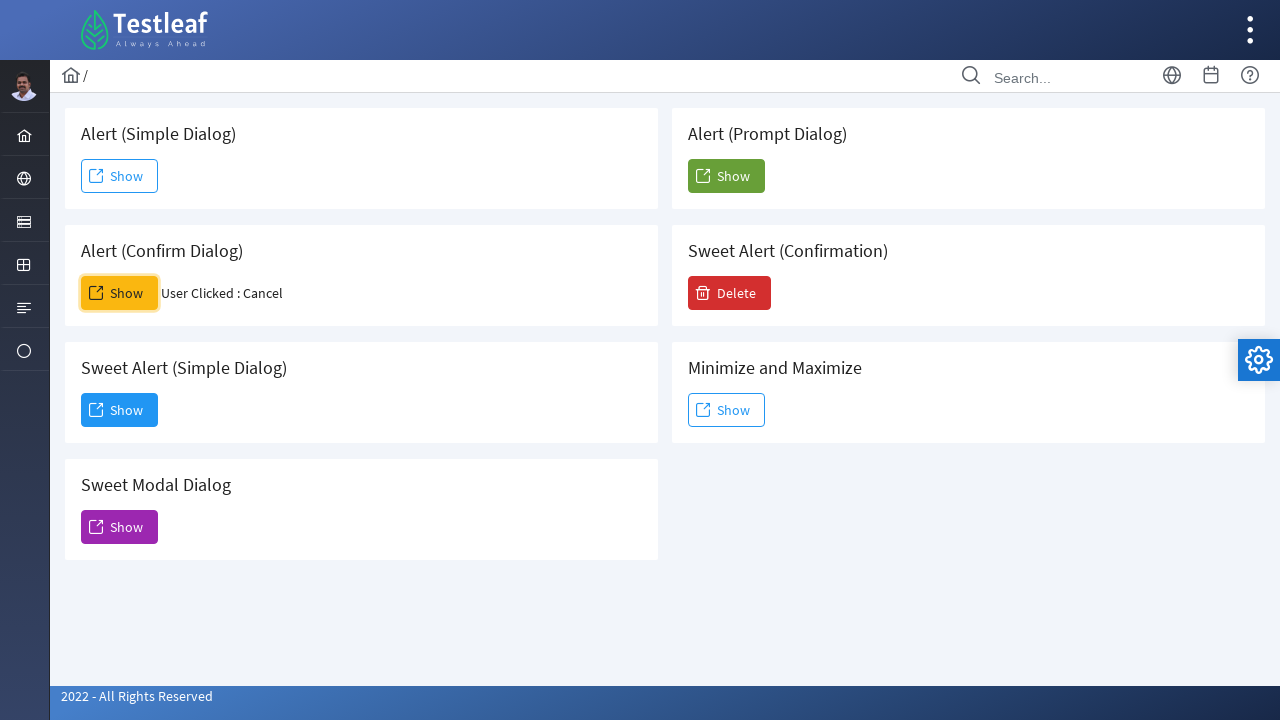

Waited for alert dismissal to complete
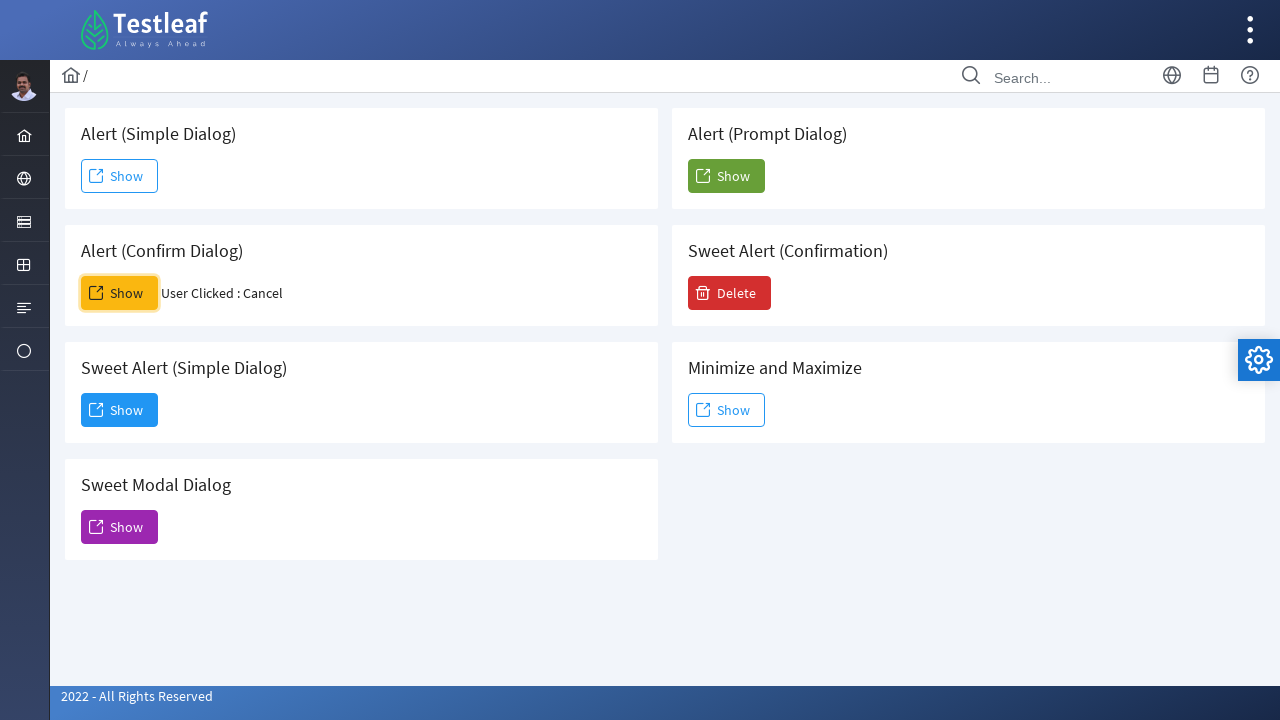

Set up dialog handler to accept prompt with text 'Swe'
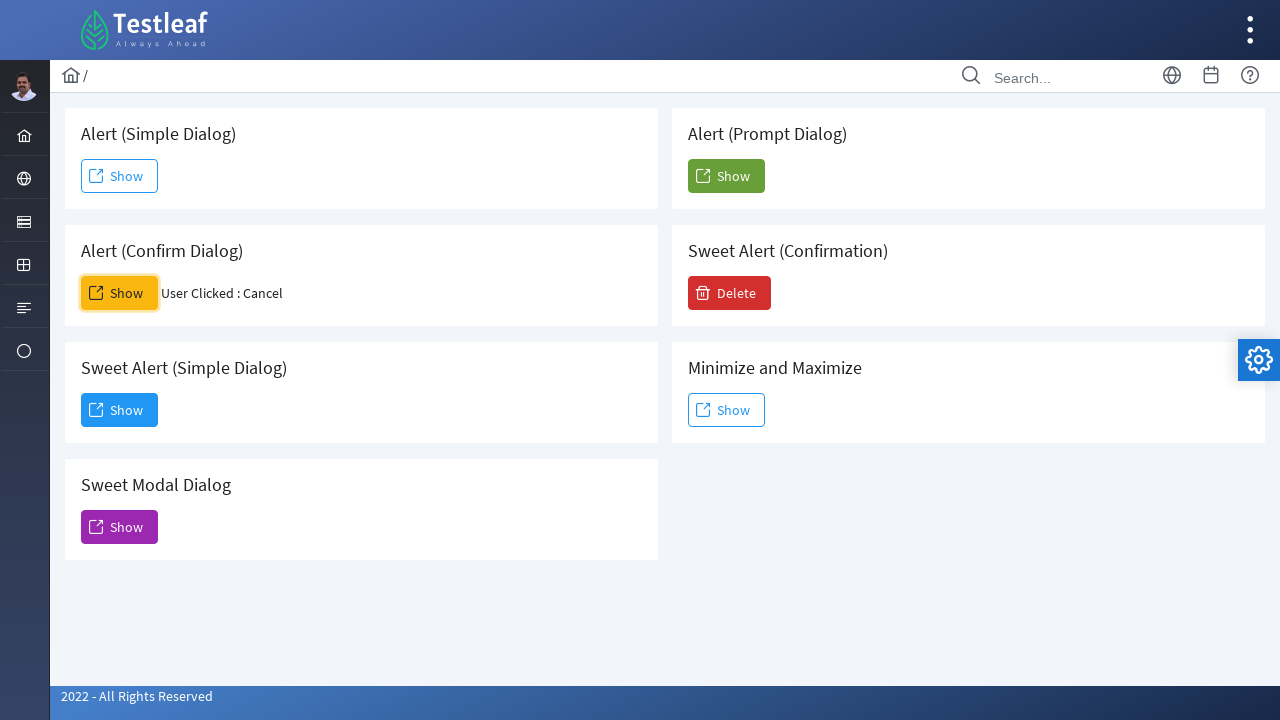

Clicked button to trigger prompt dialog at (726, 176) on (//button[@role='button'])[6]
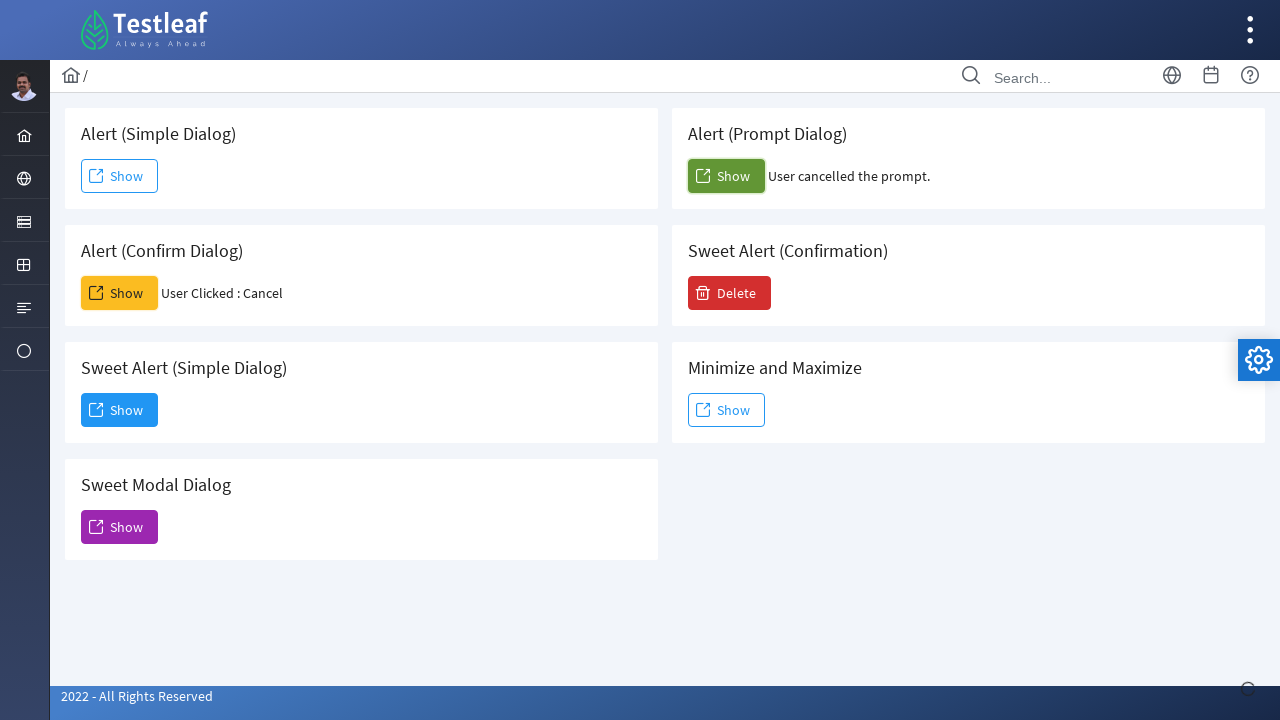

Waited for prompt dialog interaction to complete
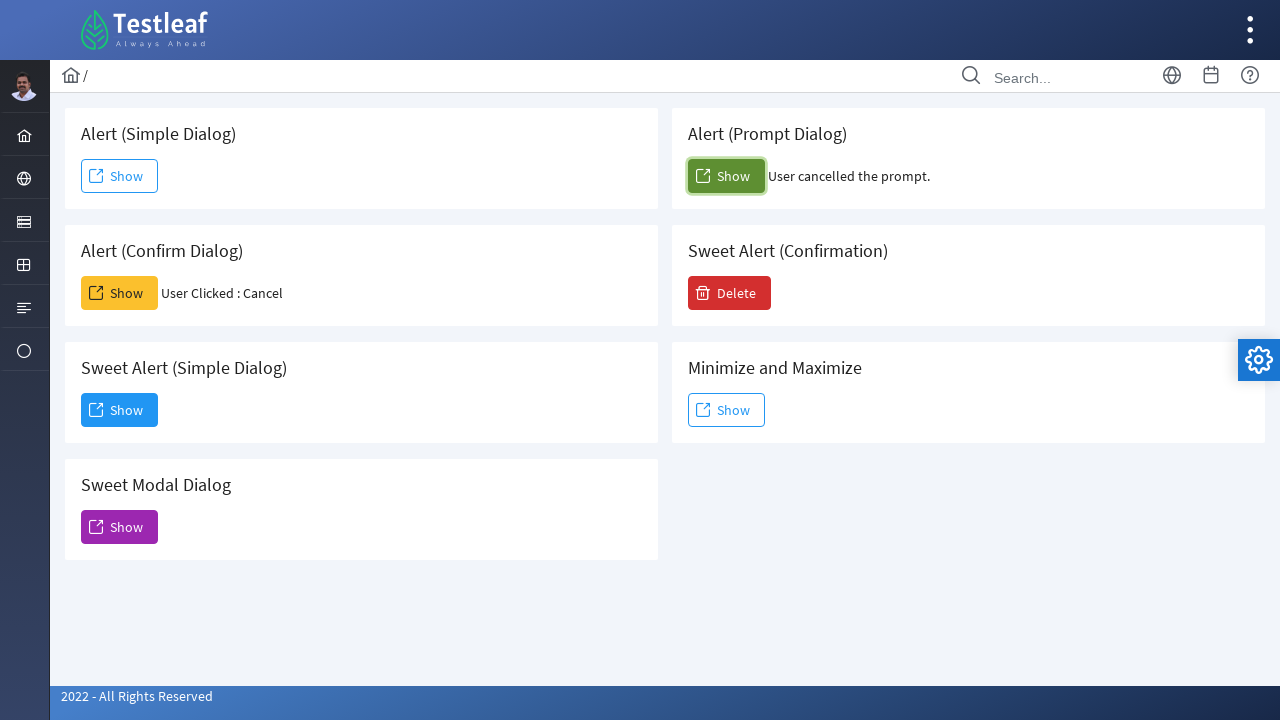

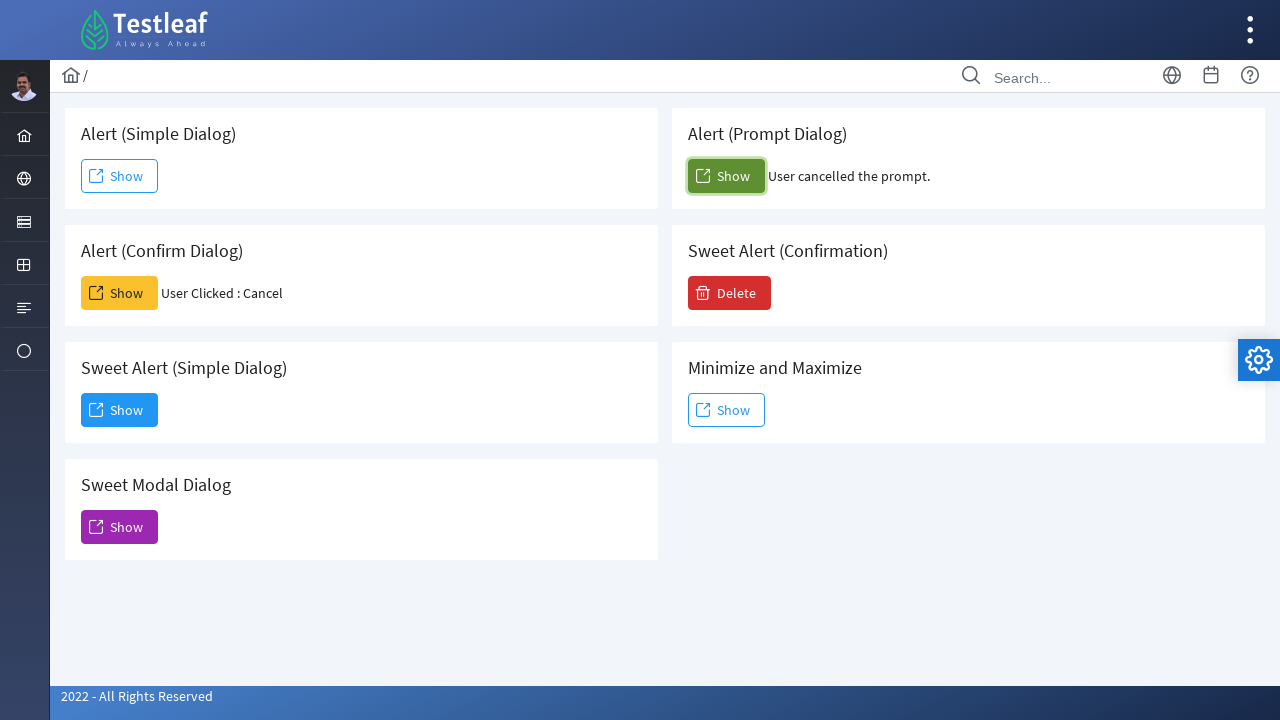